Tests nested frame navigation by clicking on a link and switching through multiple nested frames to access content within them

Starting URL: https://the-internet.herokuapp.com/

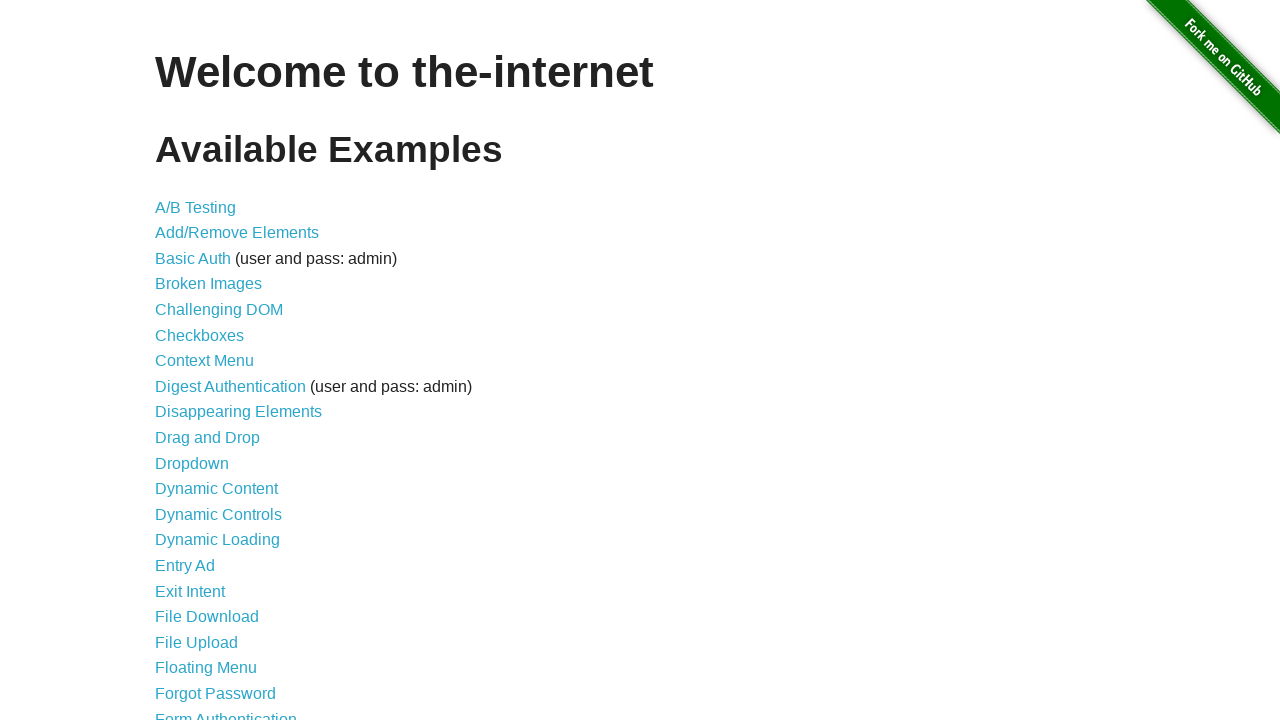

Clicked on Nested Frames link at (210, 395) on a:has-text('Nested Frames')
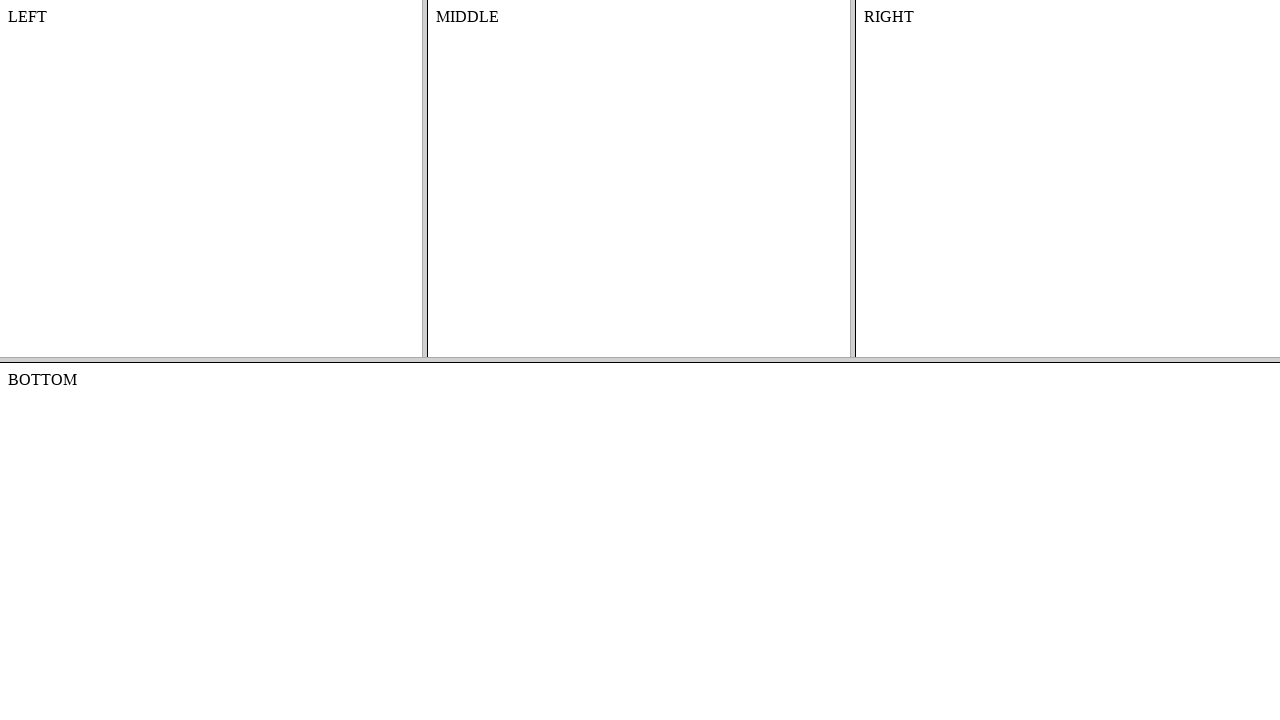

Located and switched to top frame
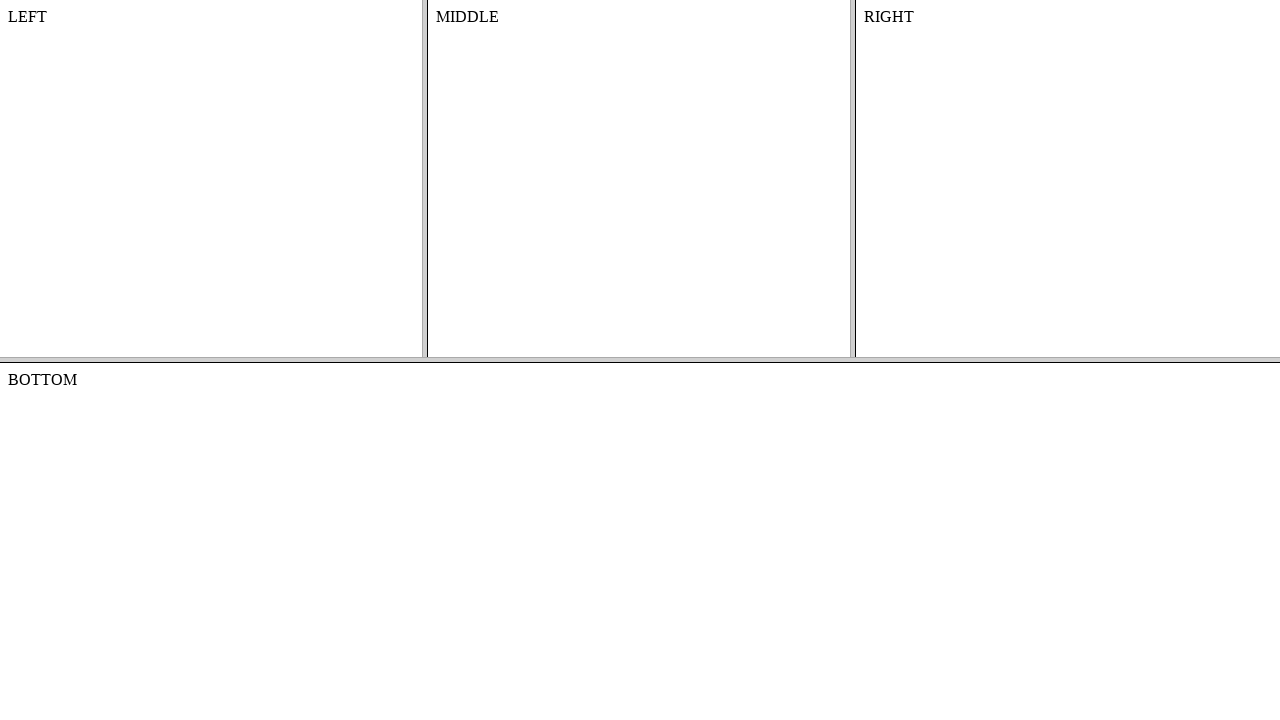

Located and switched to middle frame within top frame
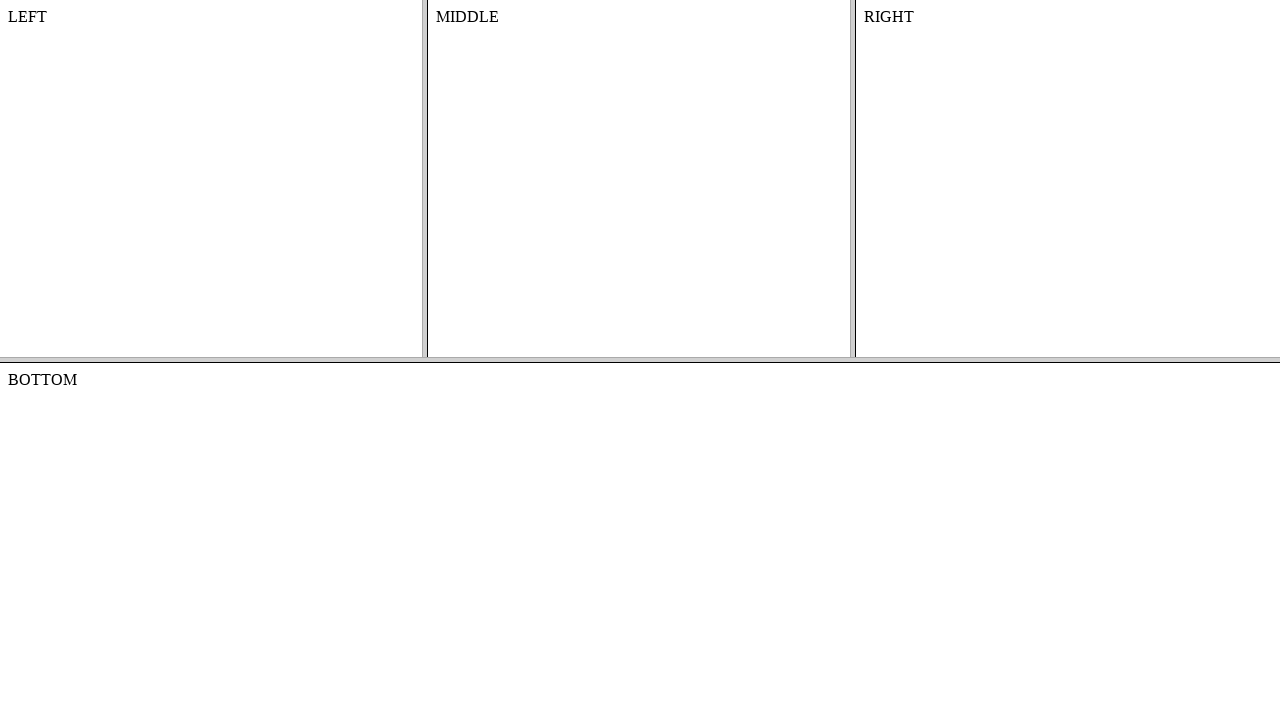

Verified content element exists in middle frame
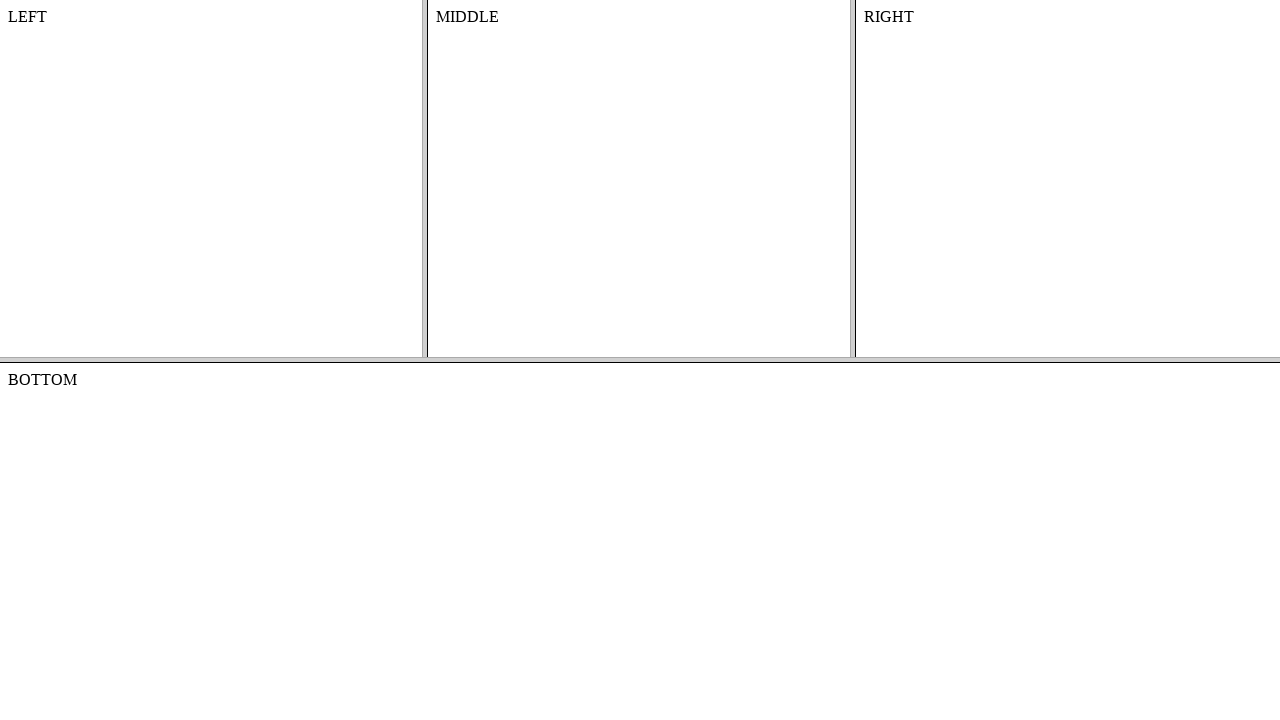

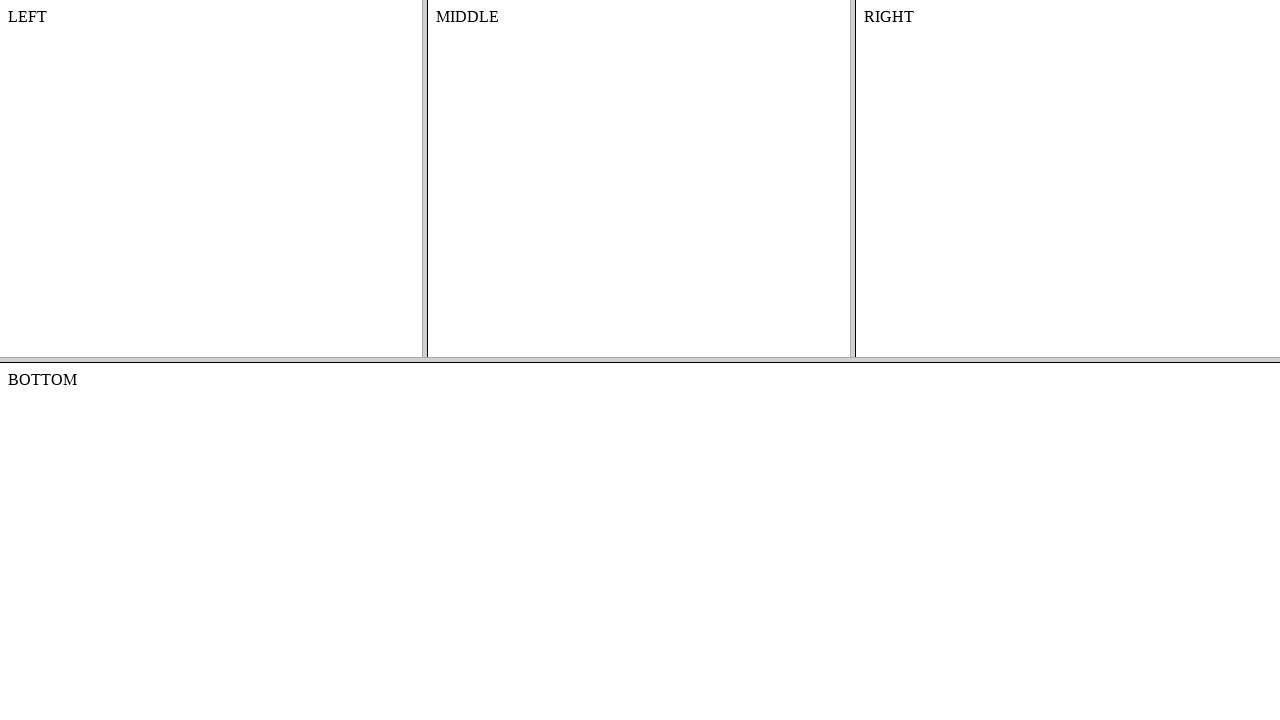